Tests jQuery UI custom dropdown by clicking to open and selecting multiple numeric values (19, 10, 15)

Starting URL: http://jqueryui.com/resources/demos/selectmenu/default.html

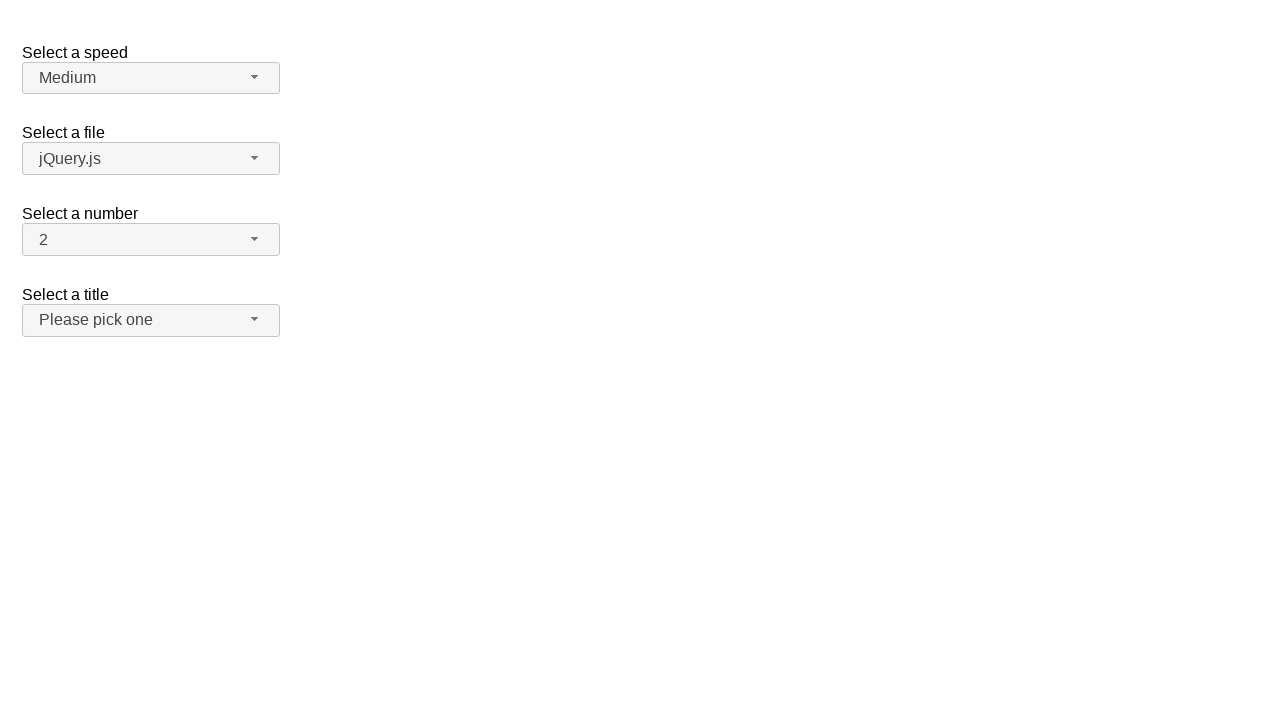

Clicked number dropdown button to open menu at (151, 240) on xpath=//span[@id='number-button']
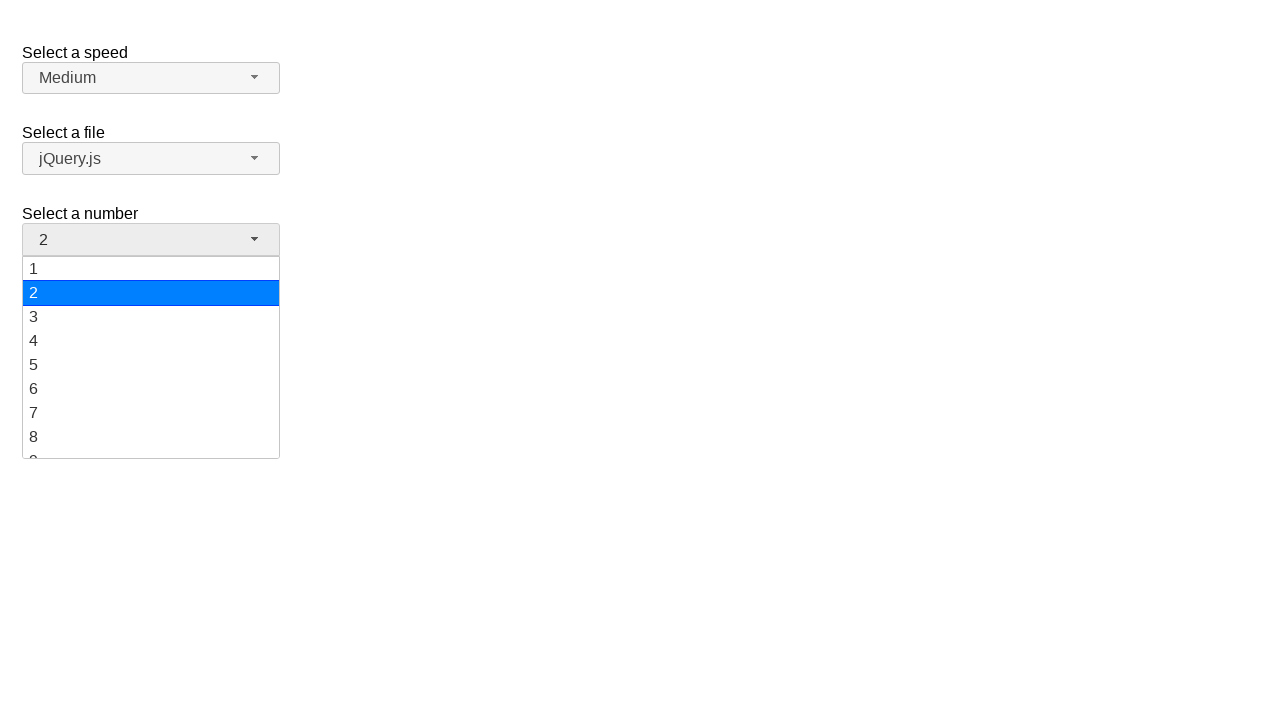

Dropdown menu items loaded
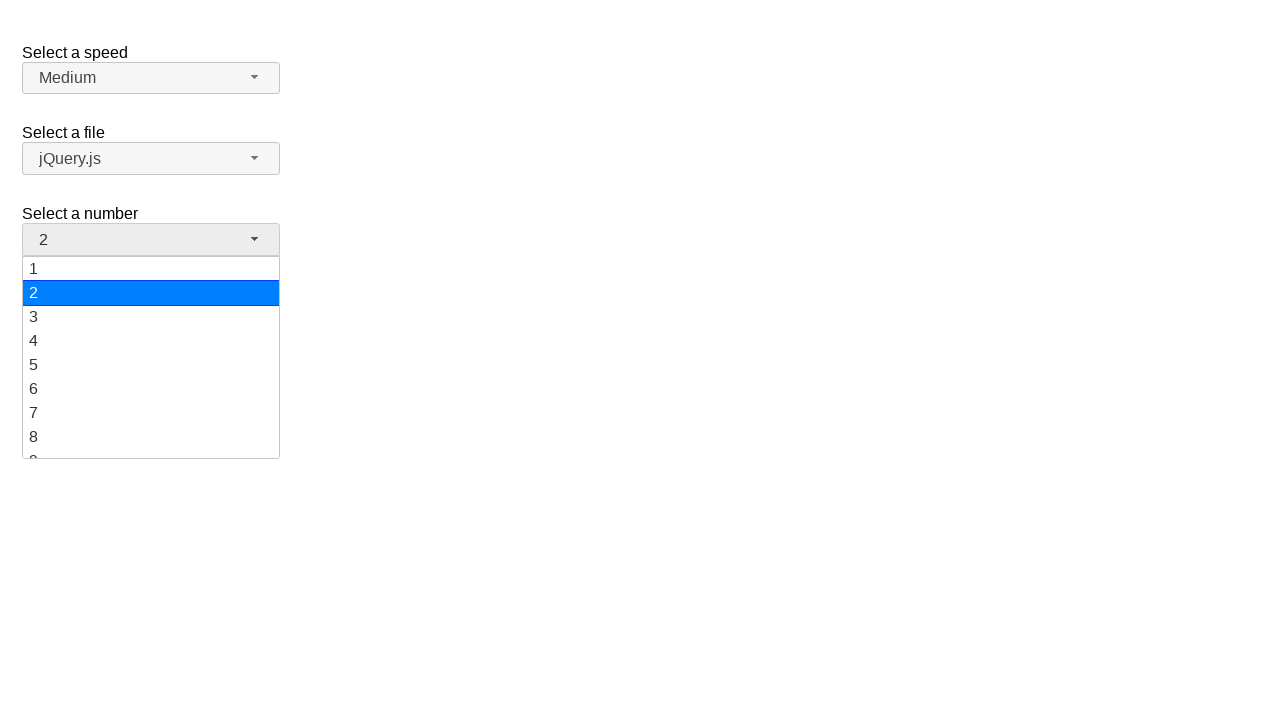

Selected value '19' from dropdown at (151, 445) on xpath=//ul[@id='number-menu']/li/div[text()='19']
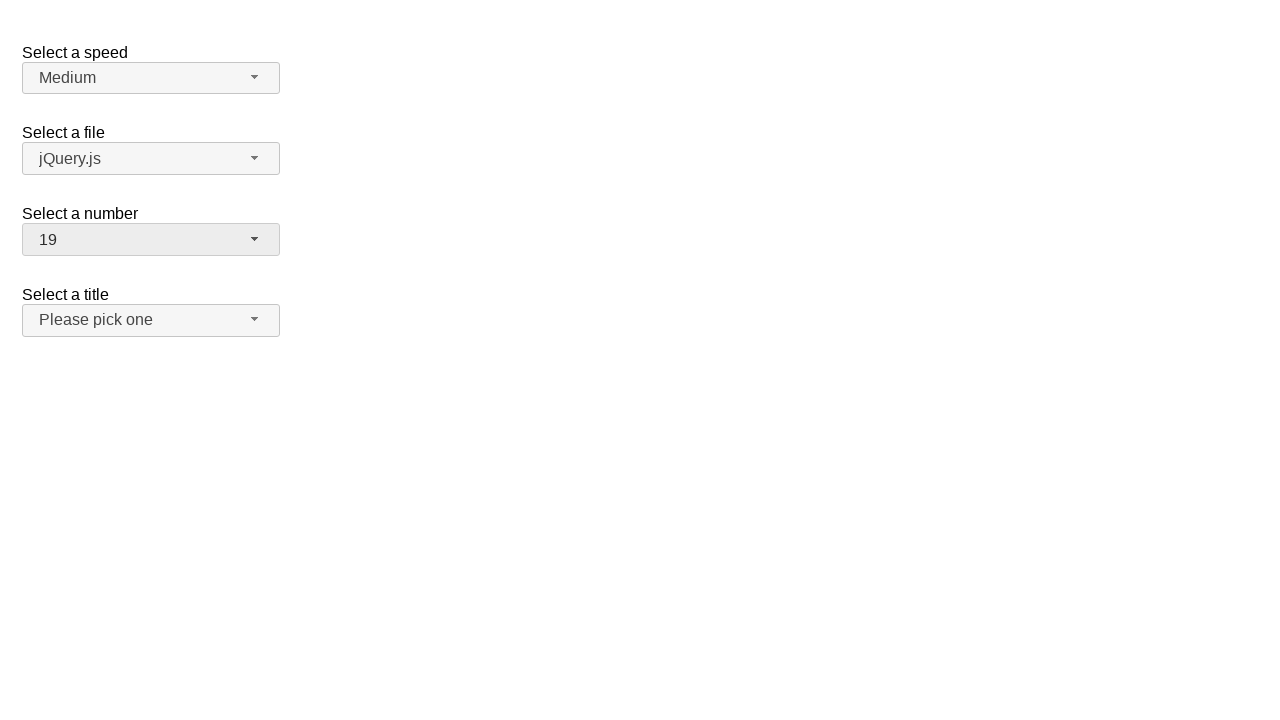

Waited 1 second after selecting '19'
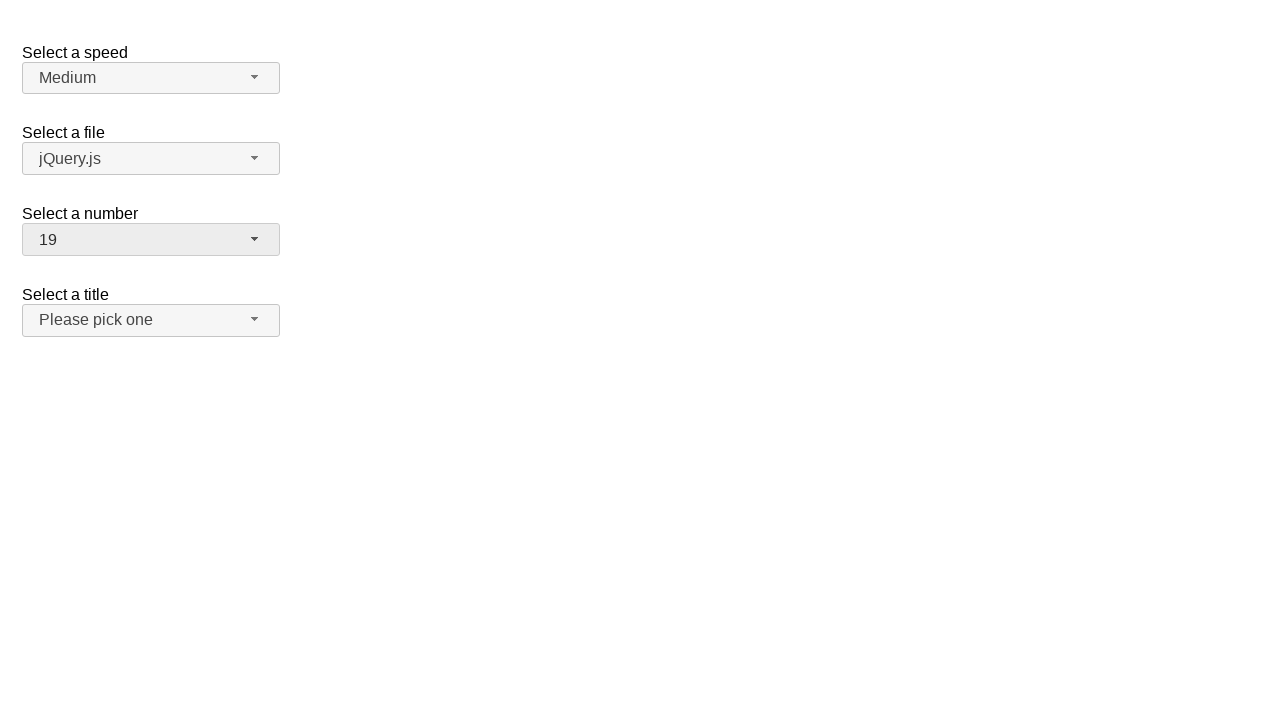

Clicked number dropdown button to open menu at (151, 240) on xpath=//span[@id='number-button']
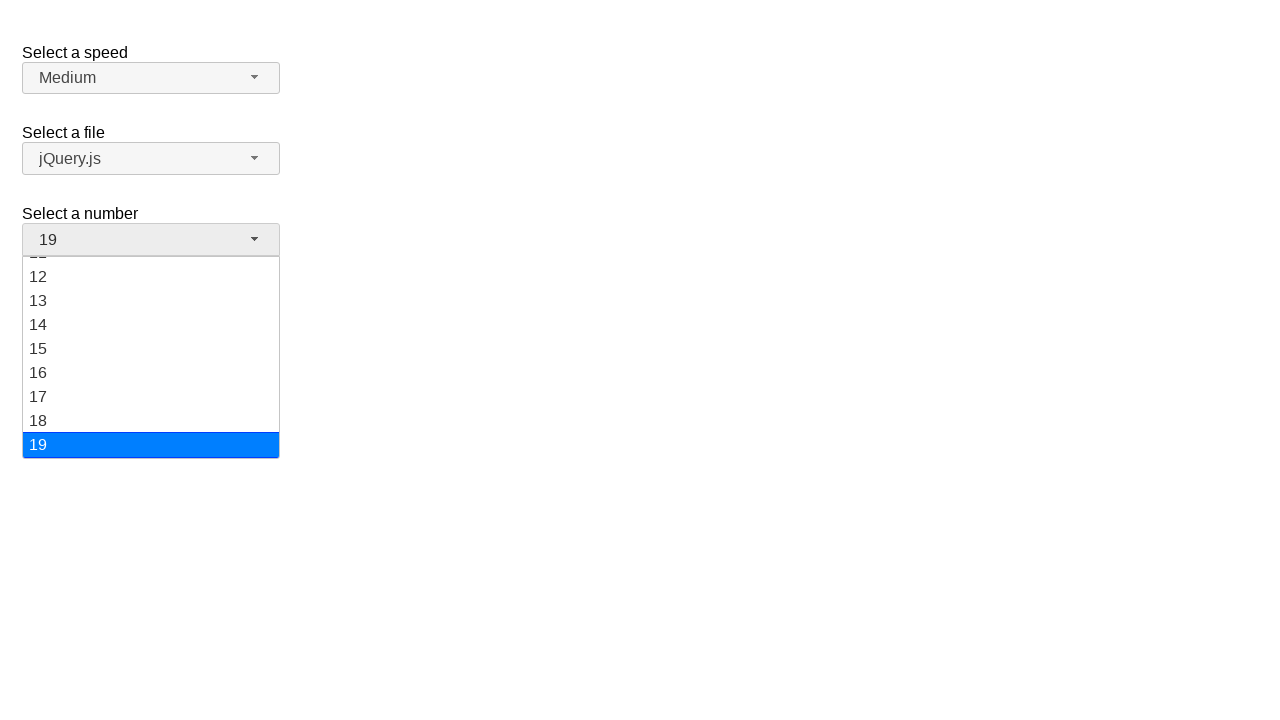

Dropdown menu items loaded
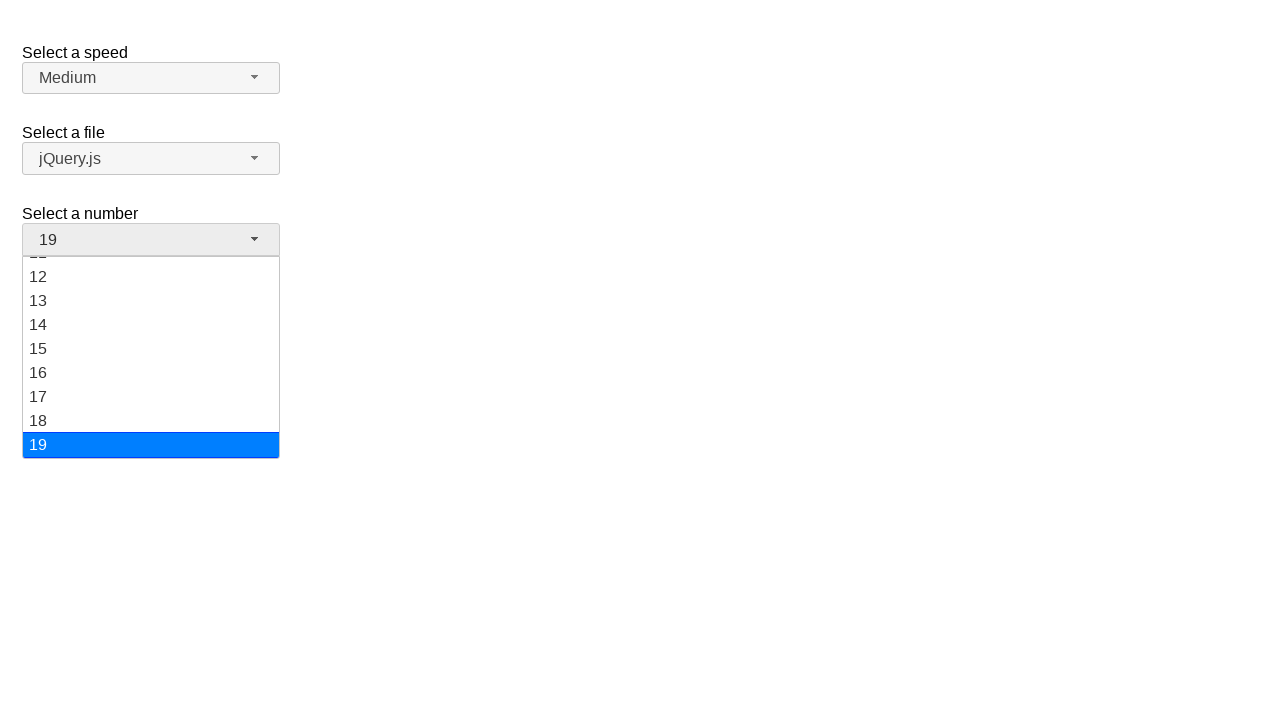

Selected value '10' from dropdown at (151, 357) on xpath=//ul[@id='number-menu']/li/div[text()='10']
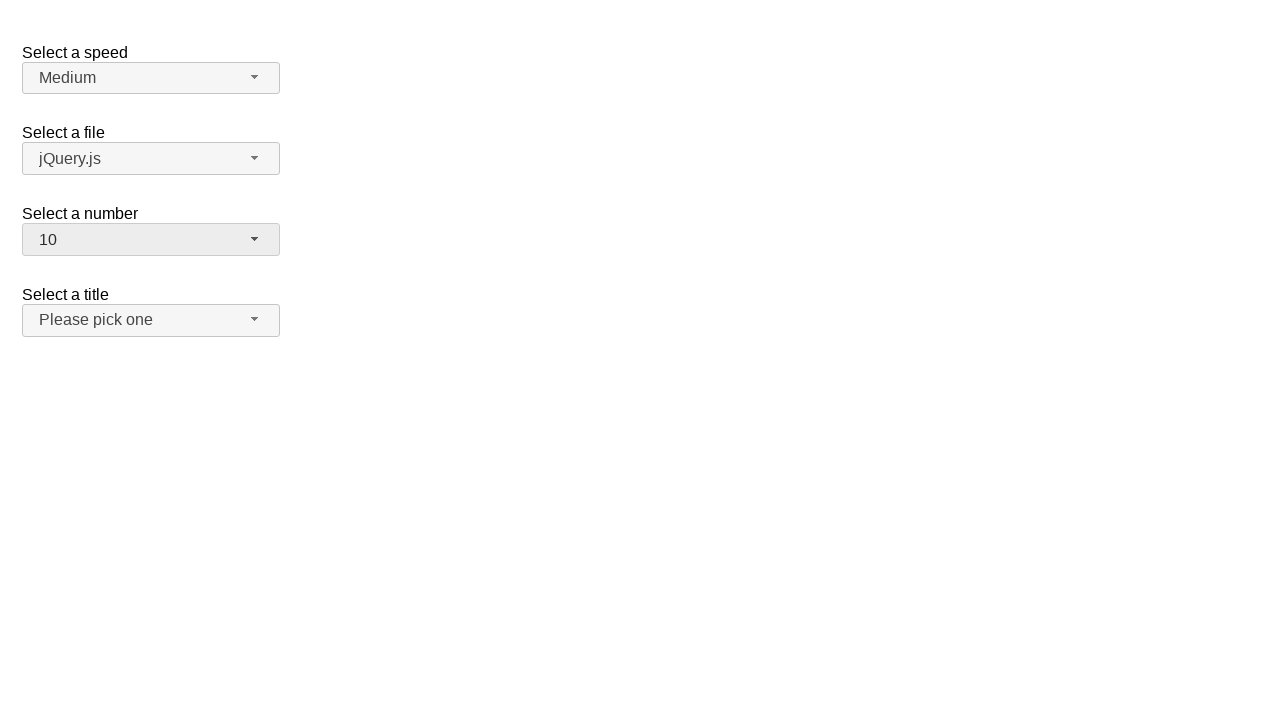

Waited 1 second after selecting '10'
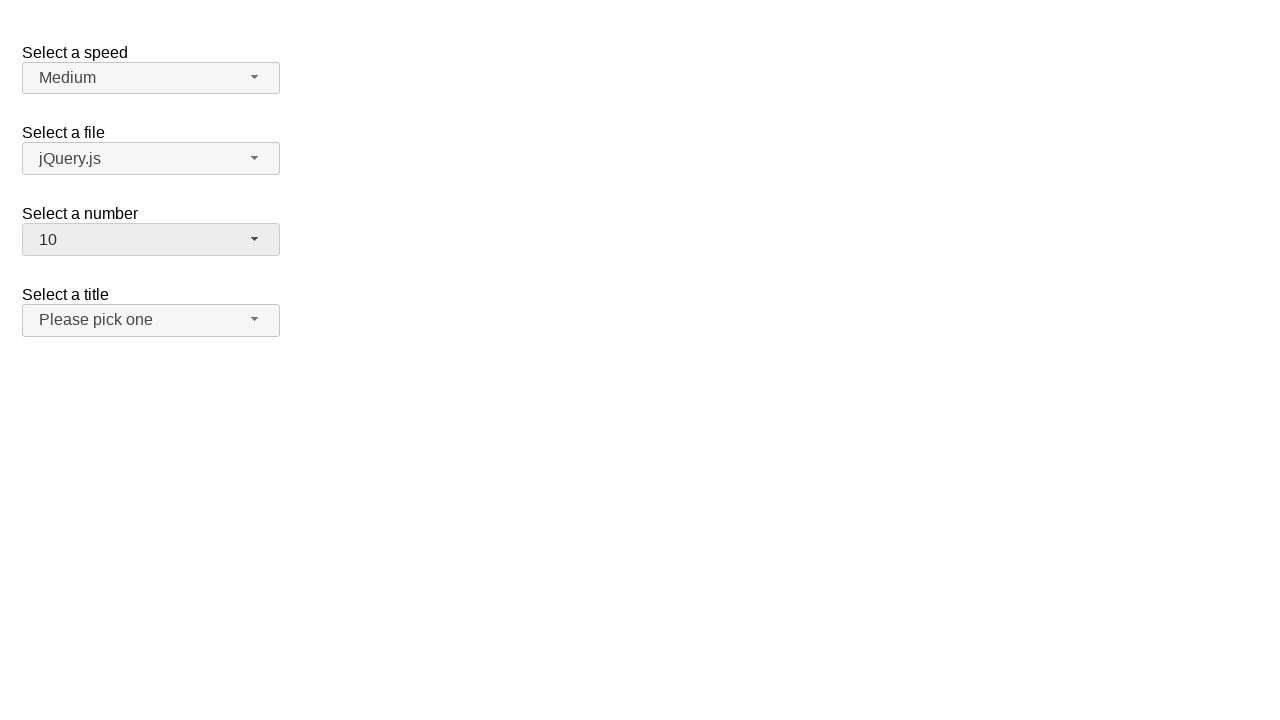

Clicked number dropdown button to open menu at (151, 240) on xpath=//span[@id='number-button']
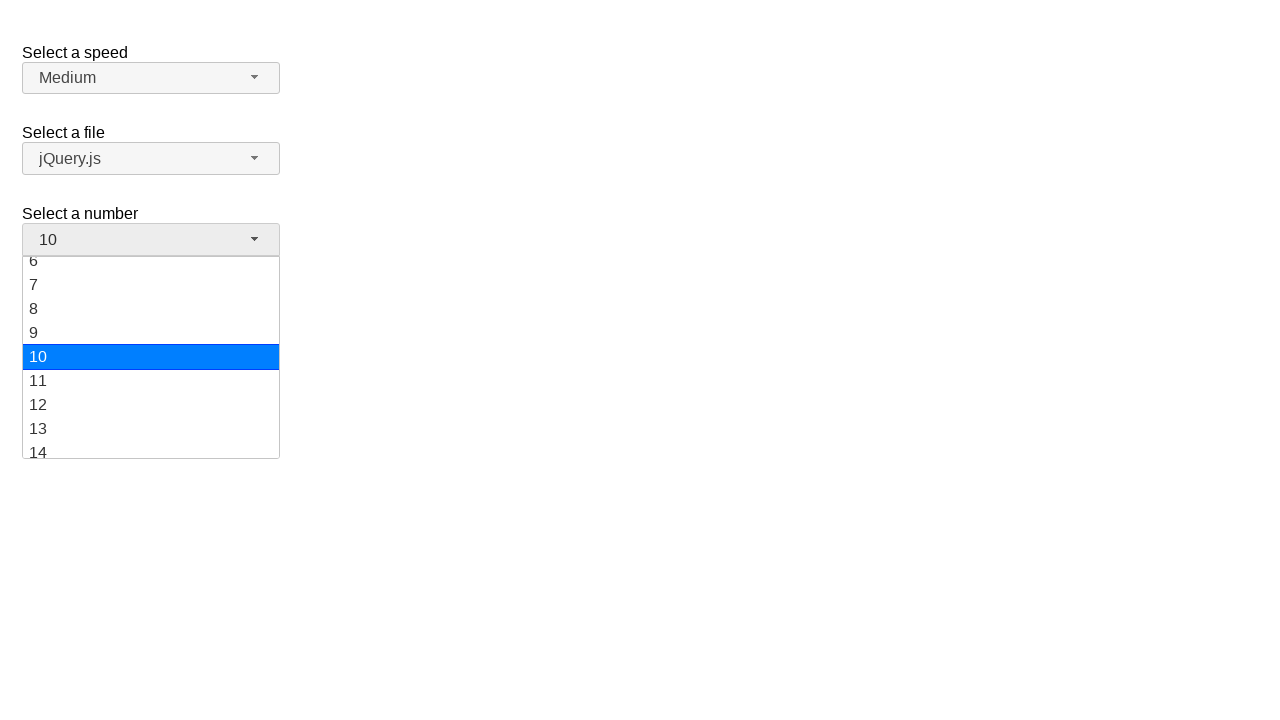

Dropdown menu items loaded
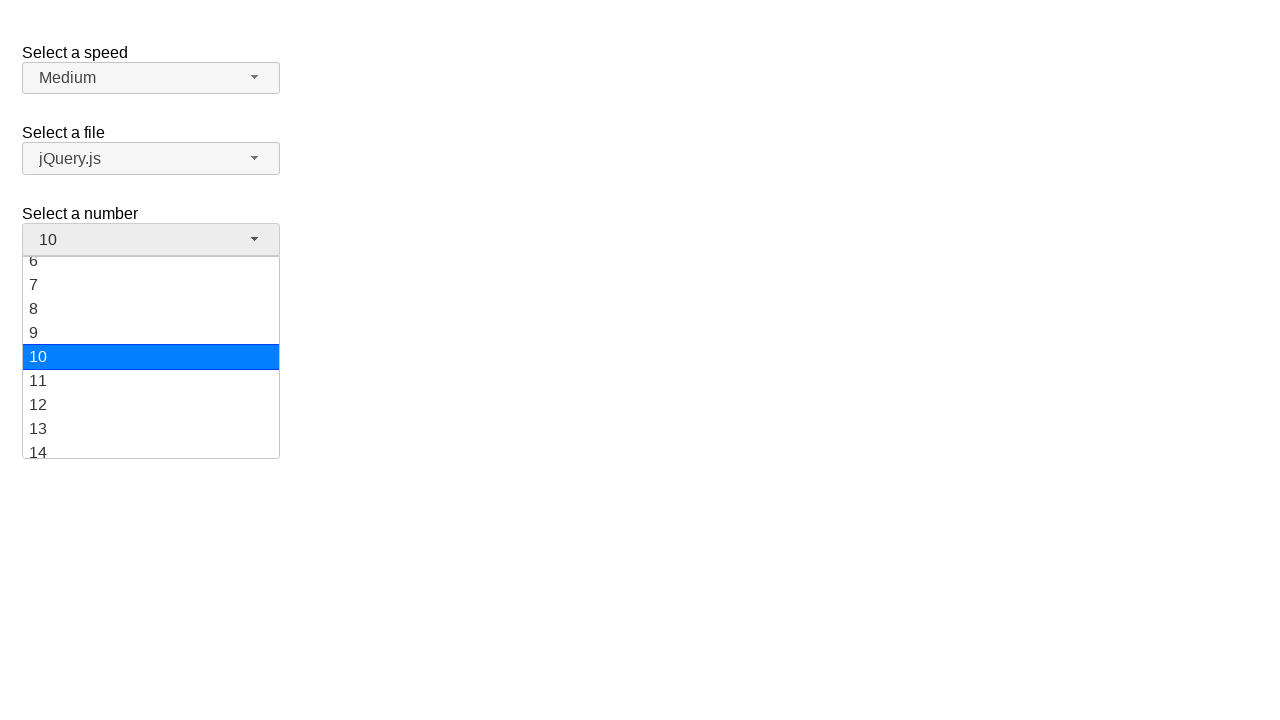

Selected value '15' from dropdown at (151, 357) on xpath=//ul[@id='number-menu']/li/div[text()='15']
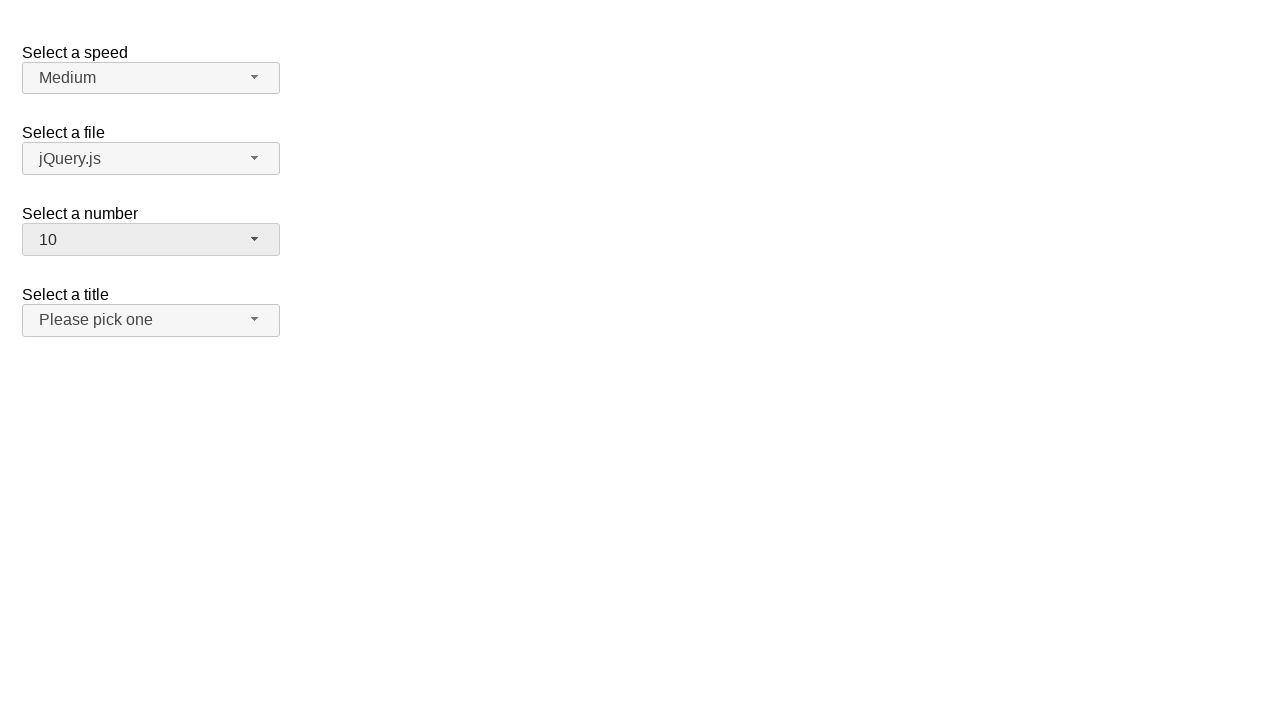

Waited 1 second after selecting '15'
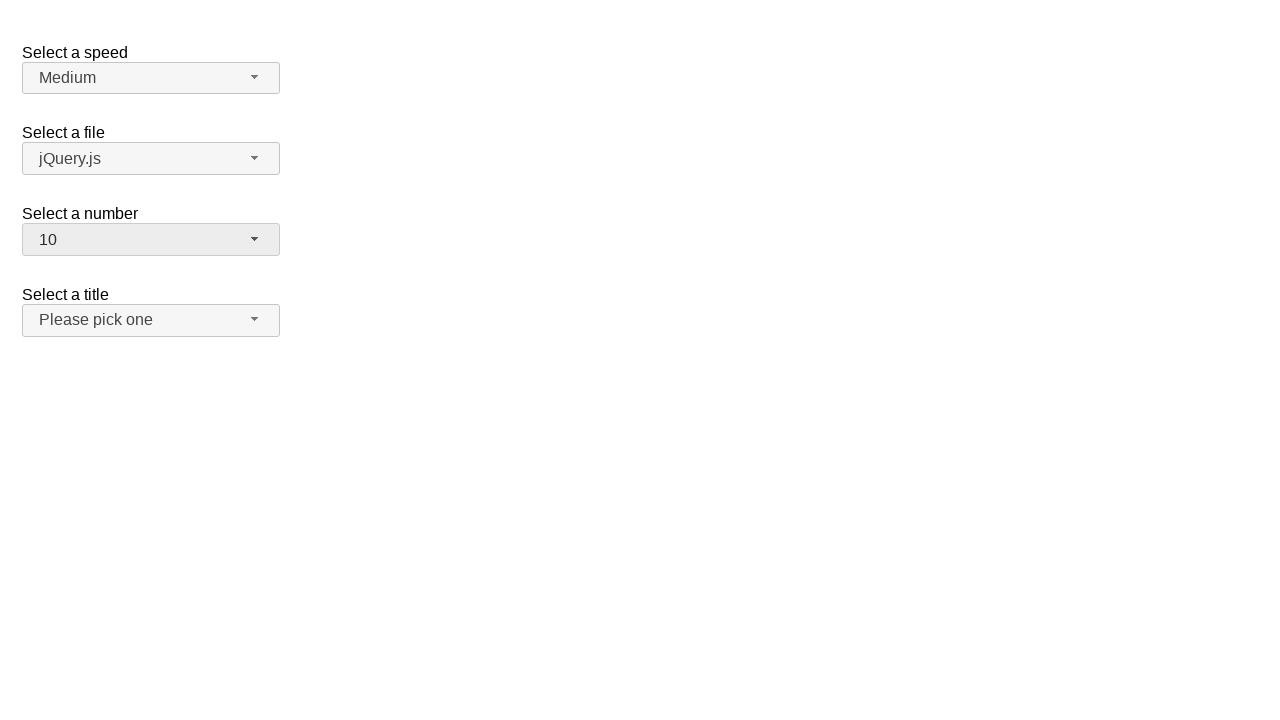

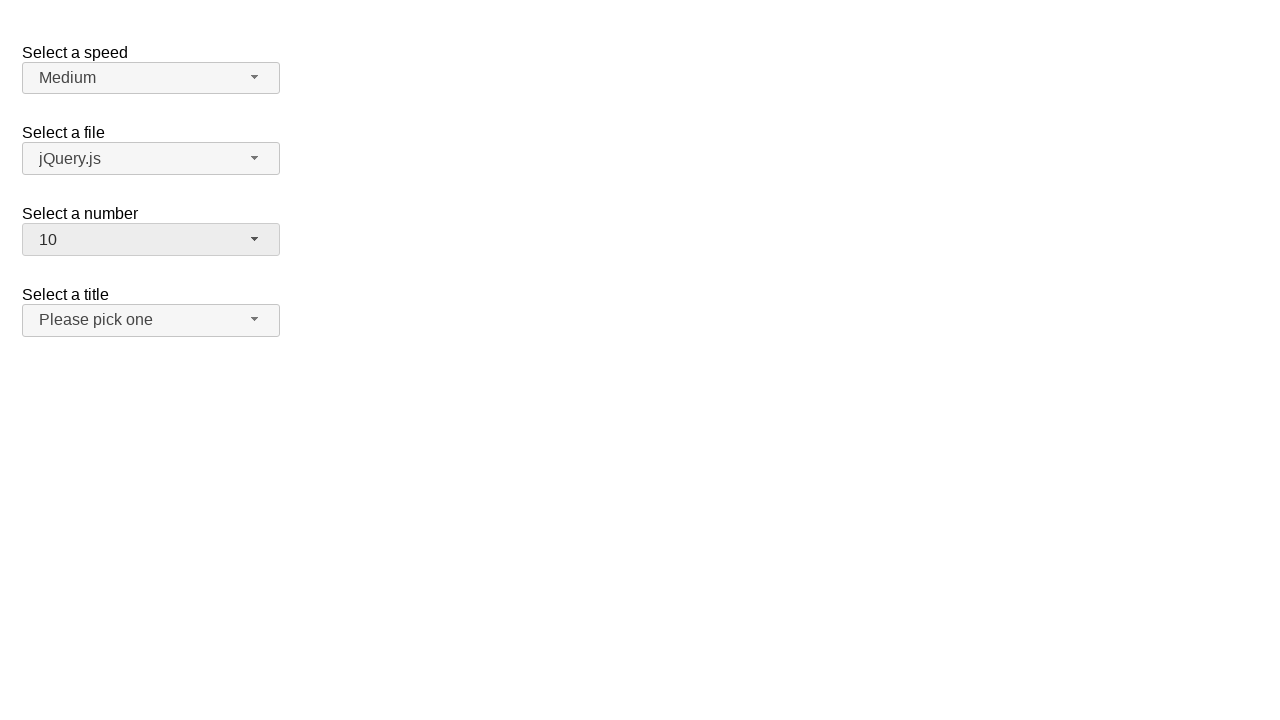